Navigates to a job portal upload page and captures a full page screenshot using DevTools protocol

Starting URL: https://www.foundit.in/upload

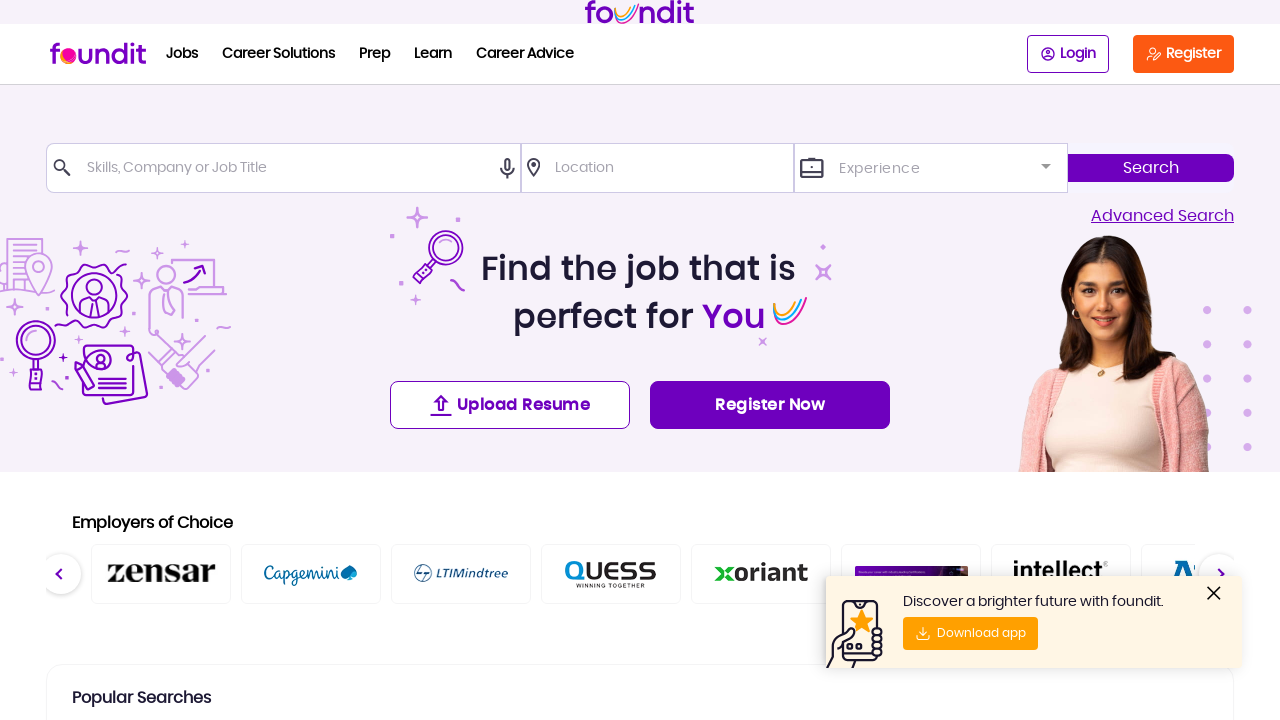

Navigated to job portal upload page at https://www.foundit.in/upload
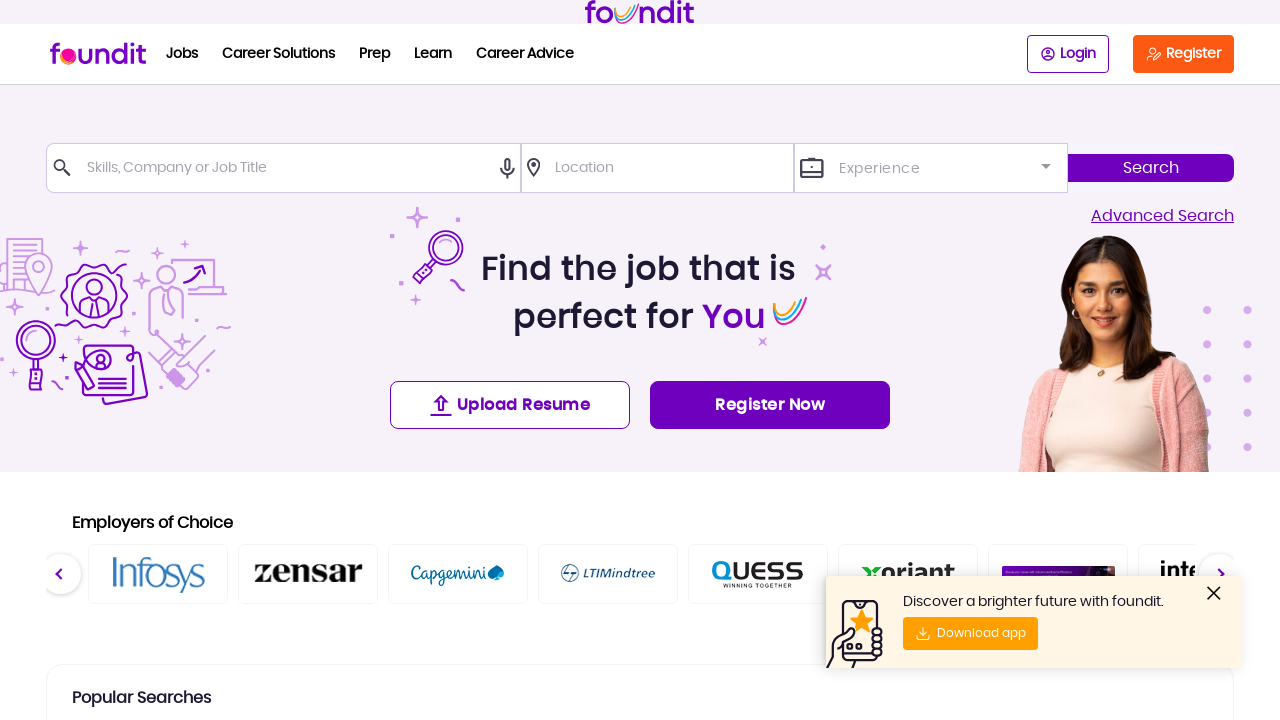

Page loaded completely with networkidle state
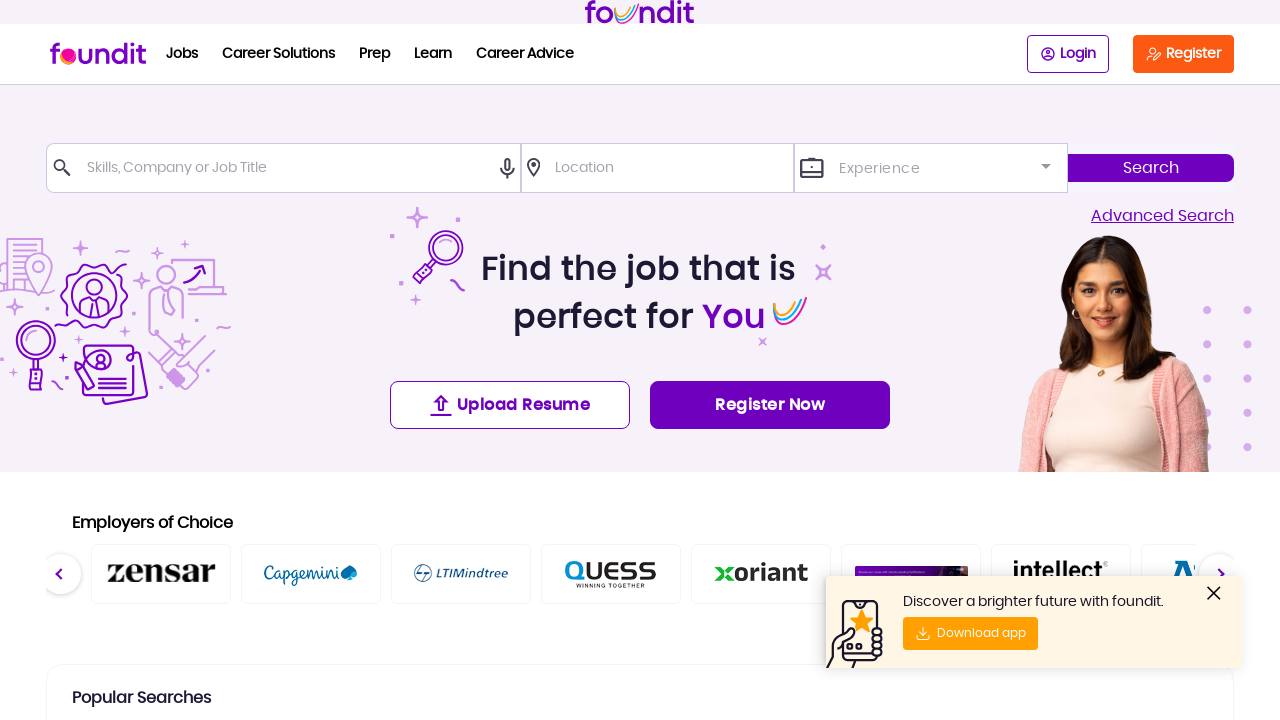

Captured full page screenshot using DevTools protocol
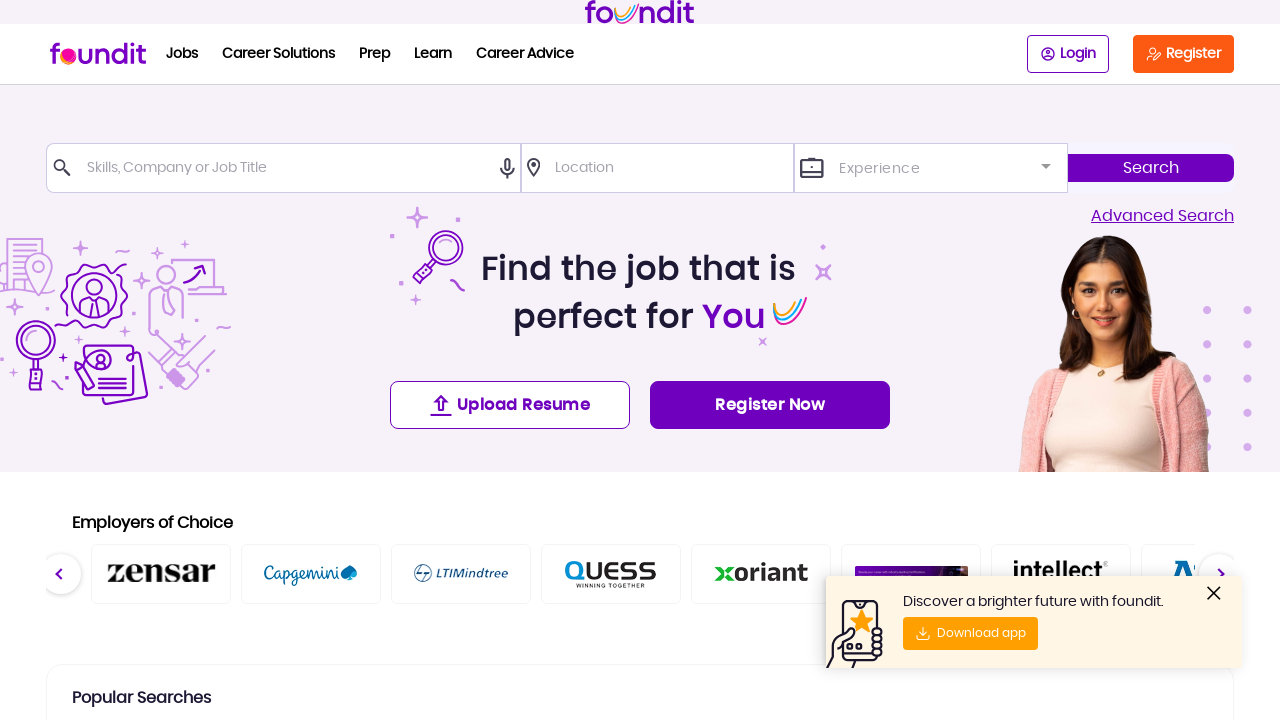

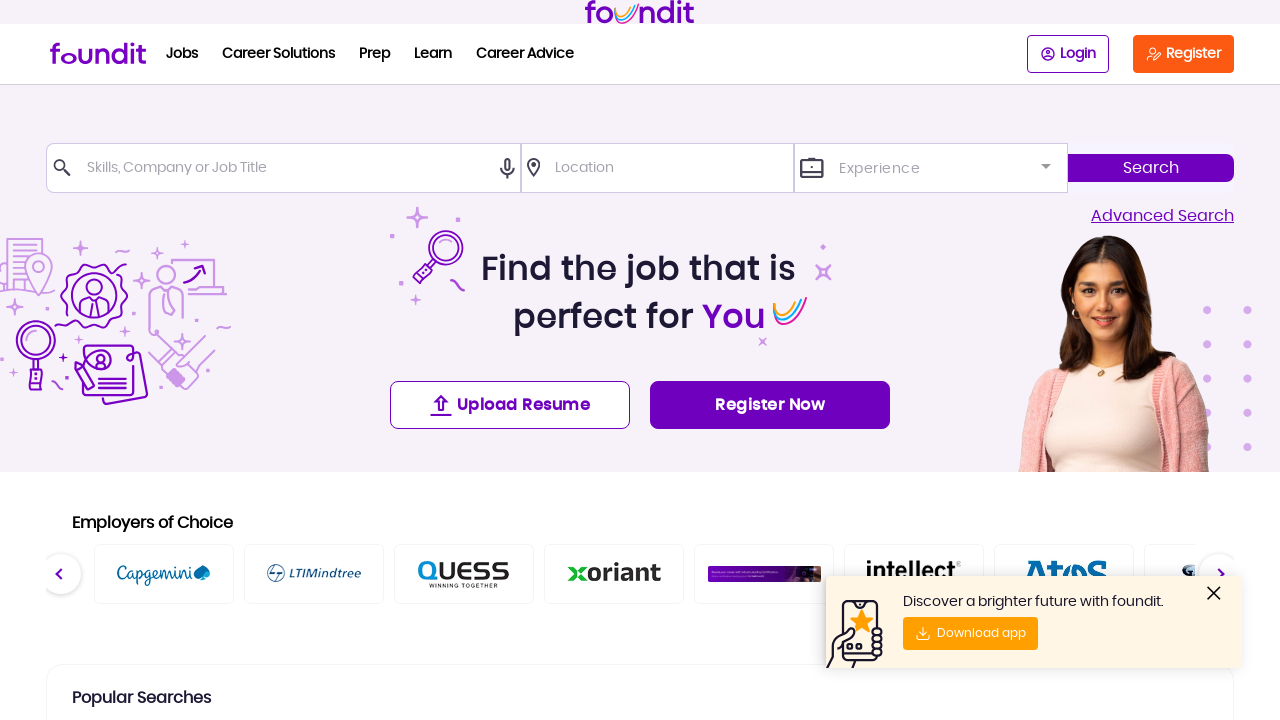